Tests the search functionality on Twitch mobile by clicking the search icon, entering a search query for "StarCraft II", and submitting the search.

Starting URL: https://m.twitch.tv/

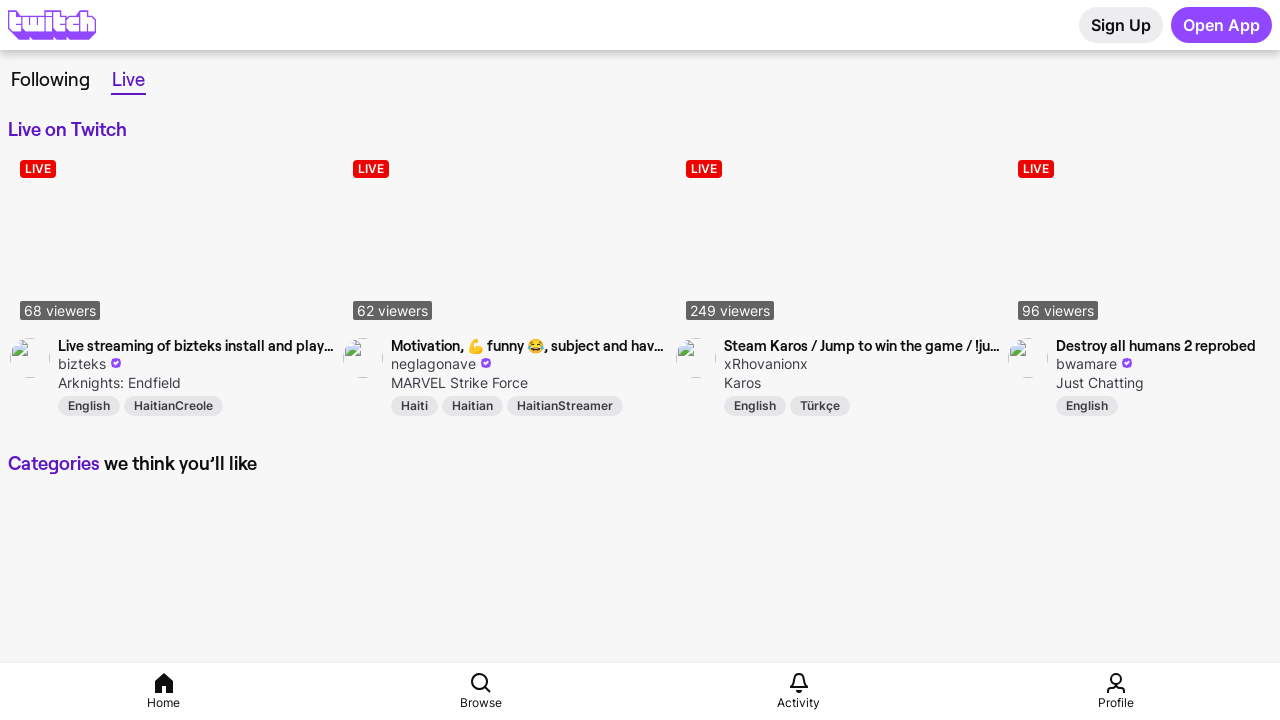

Waited for Twitch mobile page to load
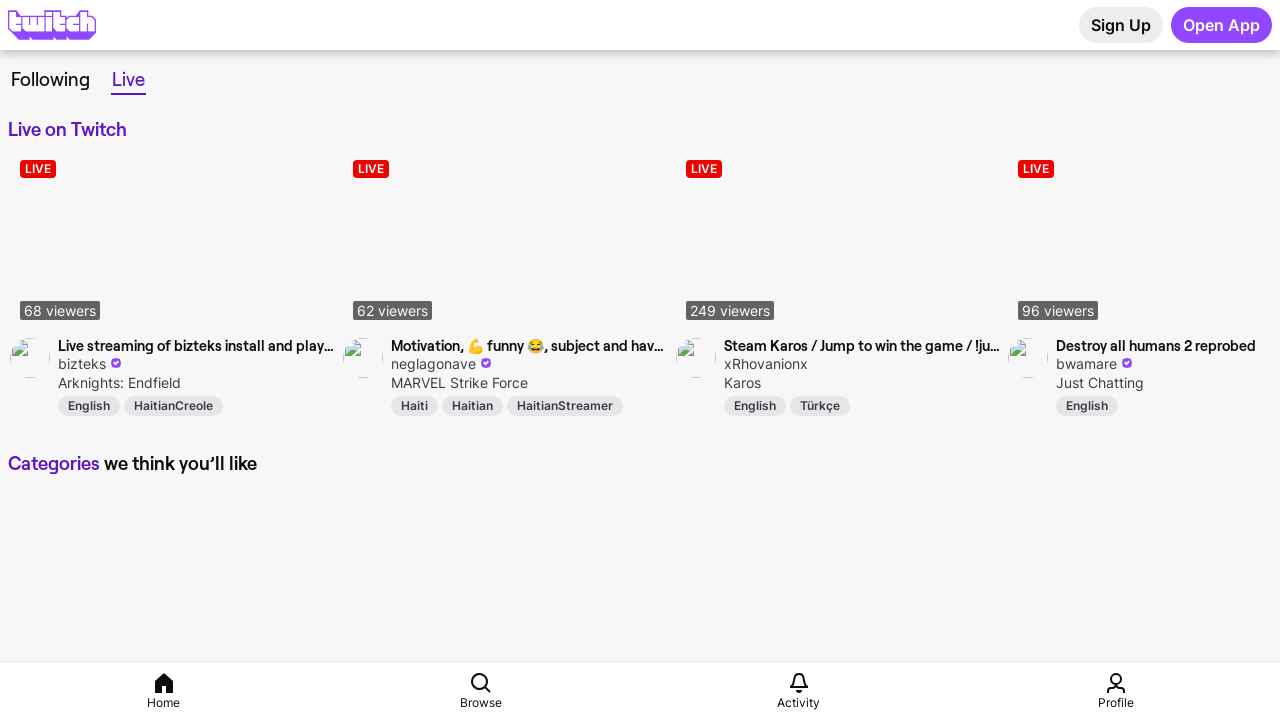

Scrolled search icon into view
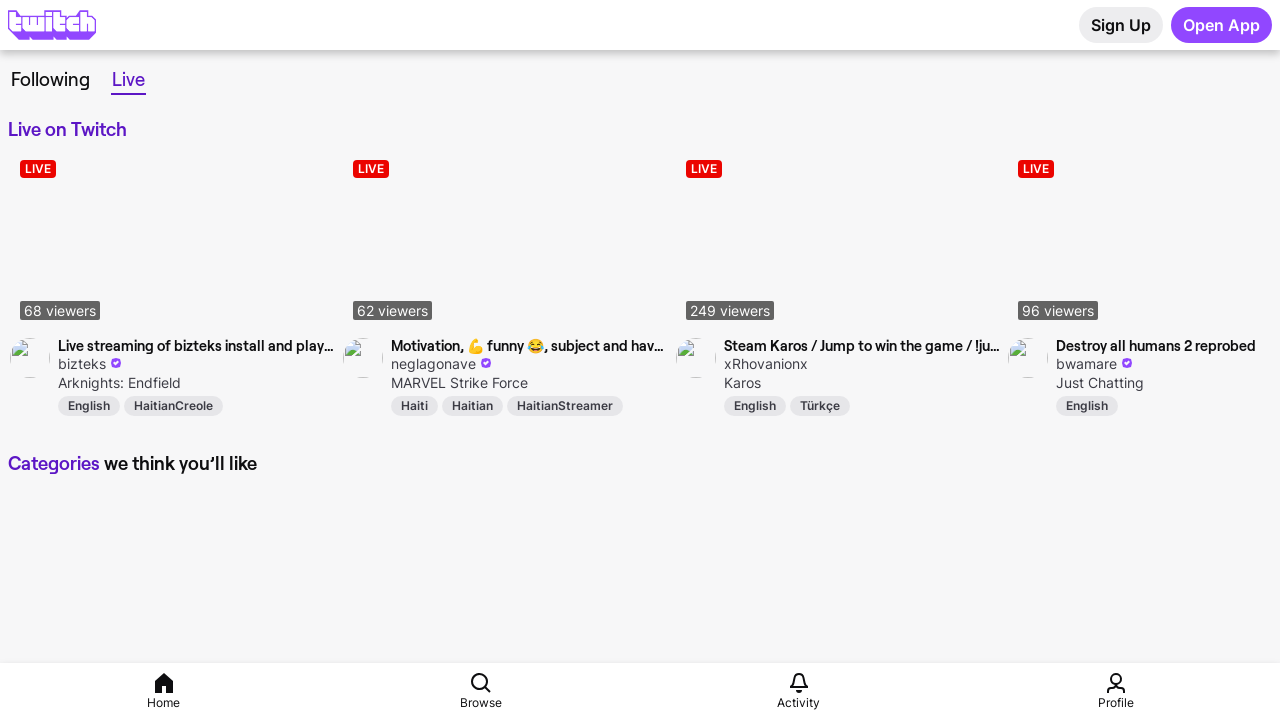

Clicked the search icon at (481, 683) on body > div:nth-child(1) > div:nth-child(2) > a:nth-child(2) > div:nth-child(1) >
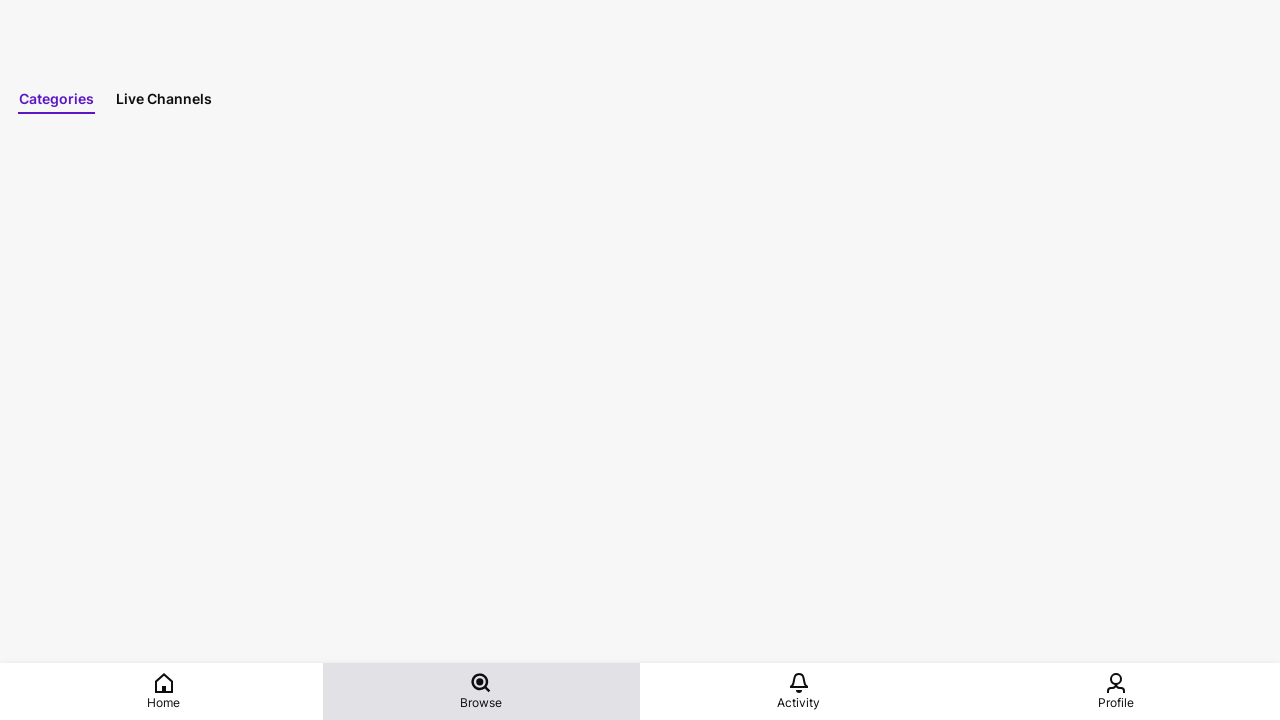

Search input field became visible
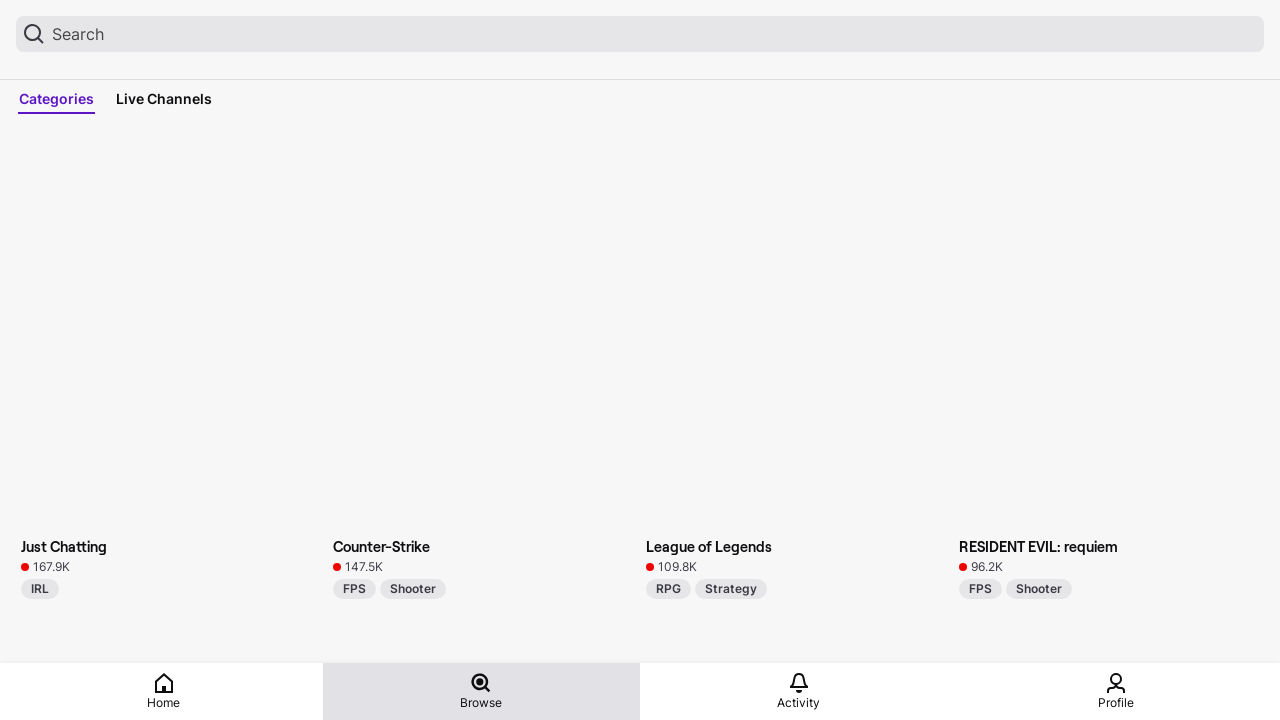

Entered 'StarCraft II' in the search field on xpath=//html[1]/body[1]/div[1]/div[1]/div[2]/header[1]/div[1]/div[1]/div[1]/div[
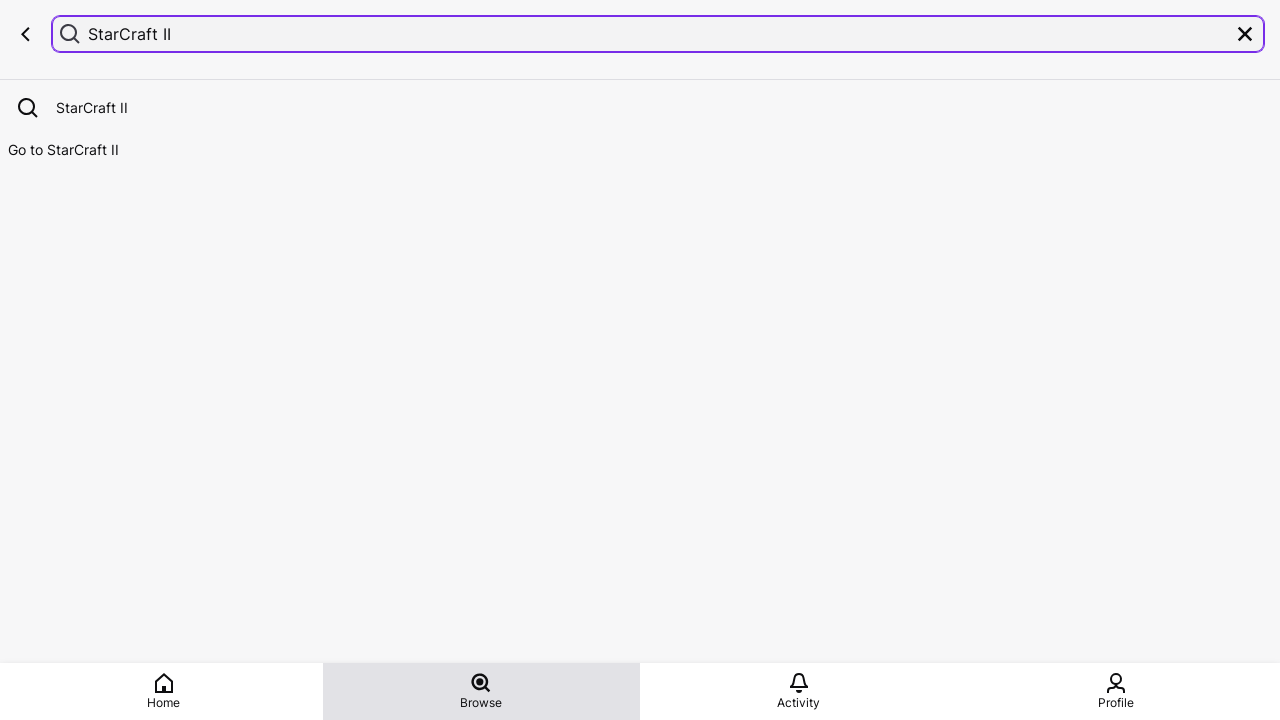

Submitted the search query by pressing Enter on xpath=//html[1]/body[1]/div[1]/div[1]/div[2]/header[1]/div[1]/div[1]/div[1]/div[
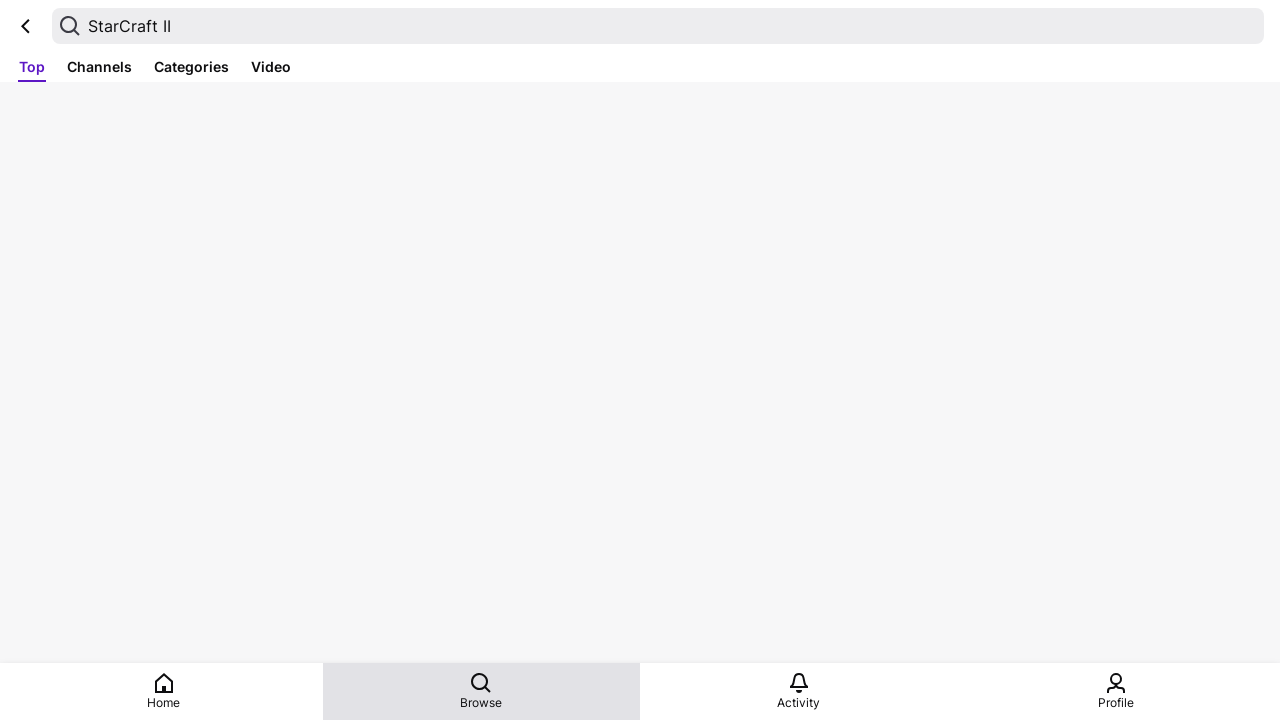

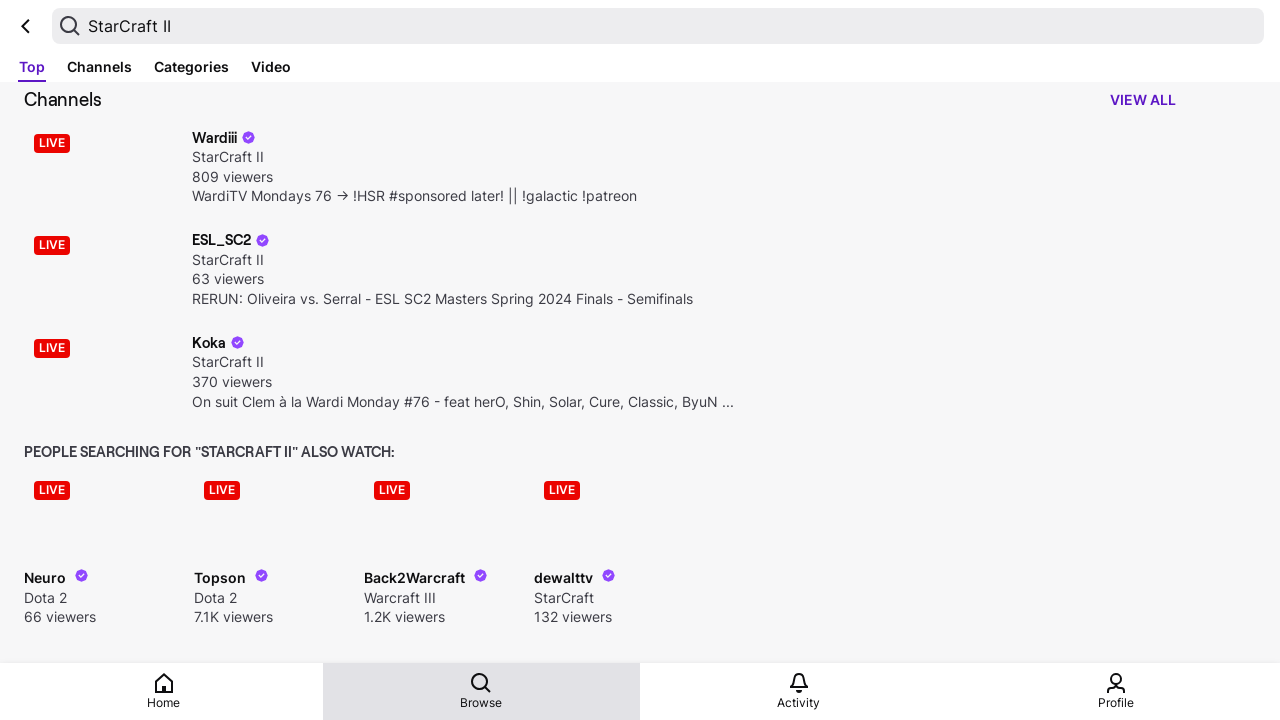